Tests mouse hover functionality by hovering over a button to reveal a dropdown menu, then clicking on the "Top" option

Starting URL: https://www.letskodeit.com/practice

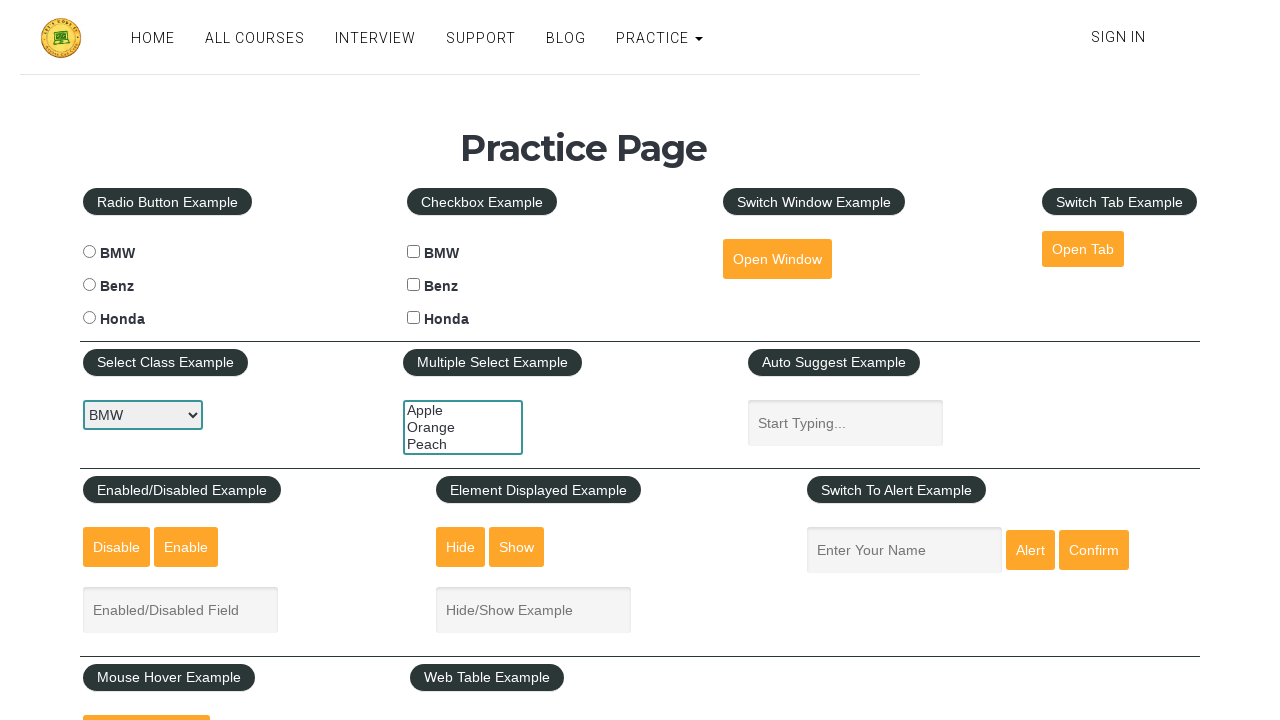

Scrolled down 600 pixels to make hover button visible
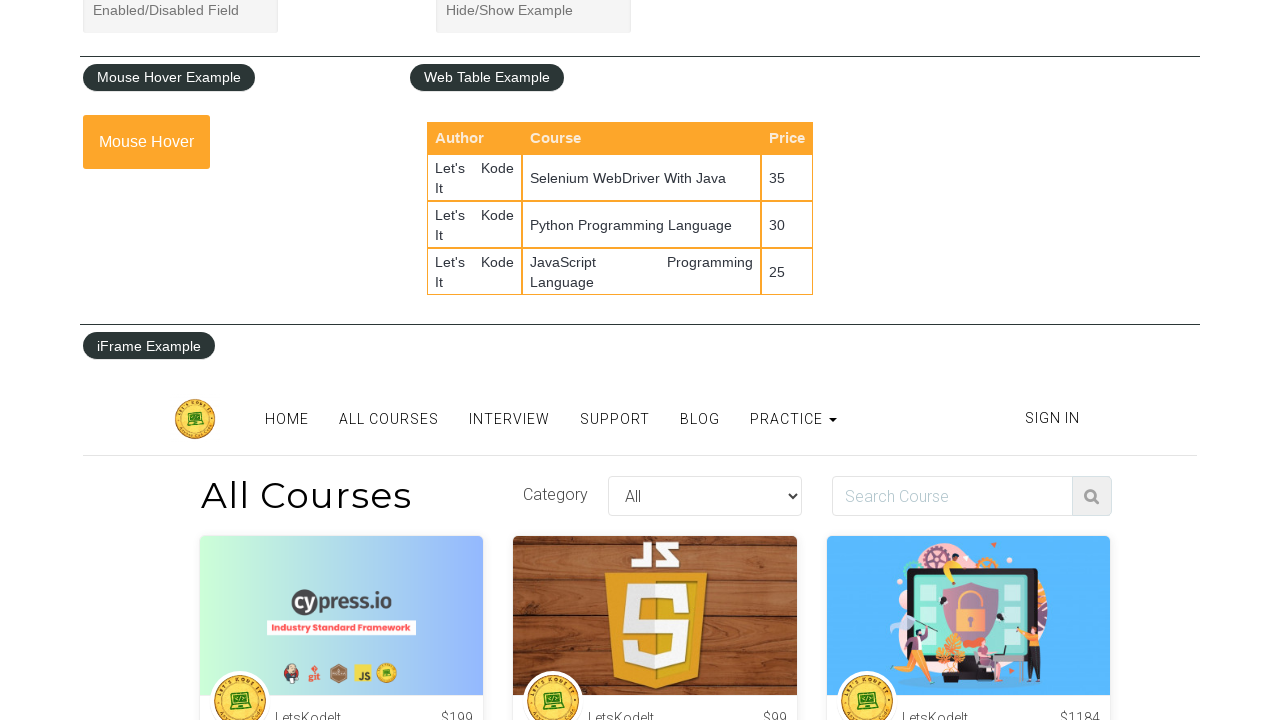

Hovered over mouse hover button to reveal dropdown menu at (146, 142) on #mousehover
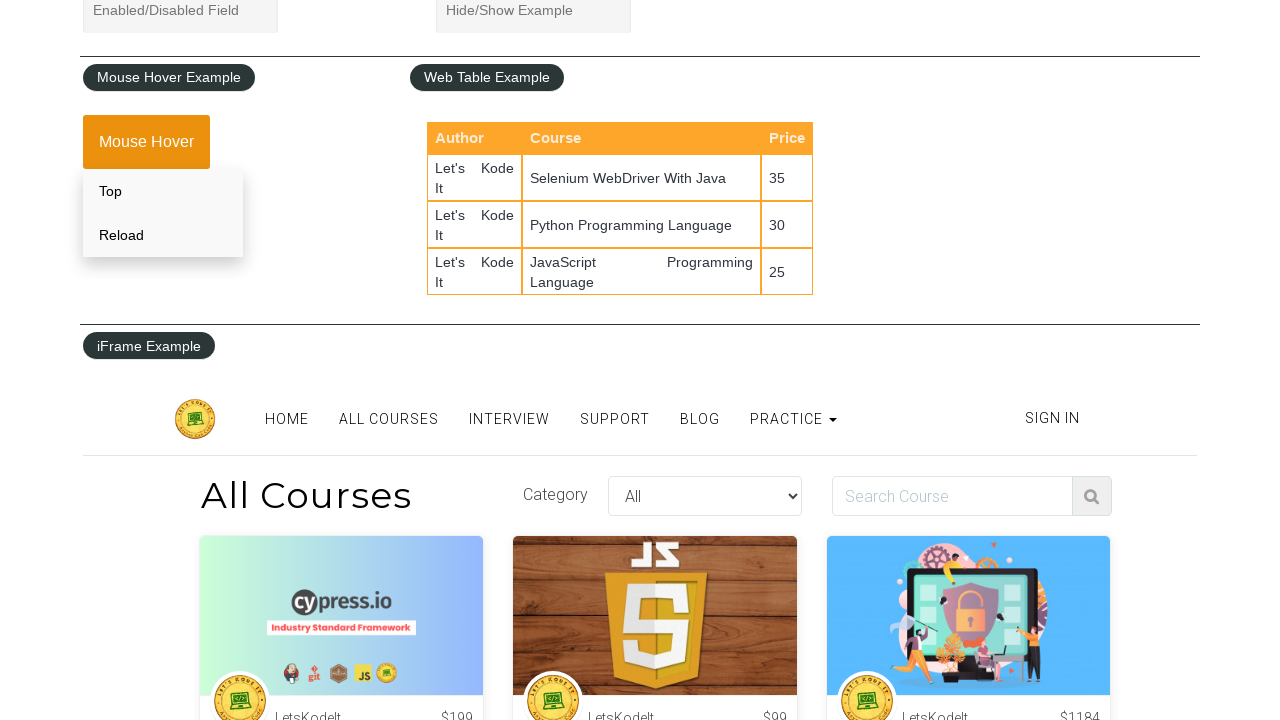

Clicked on 'Top' option in dropdown menu at (163, 191) on xpath=//div[@class='mouse-hover-content']/a[text()='Top']
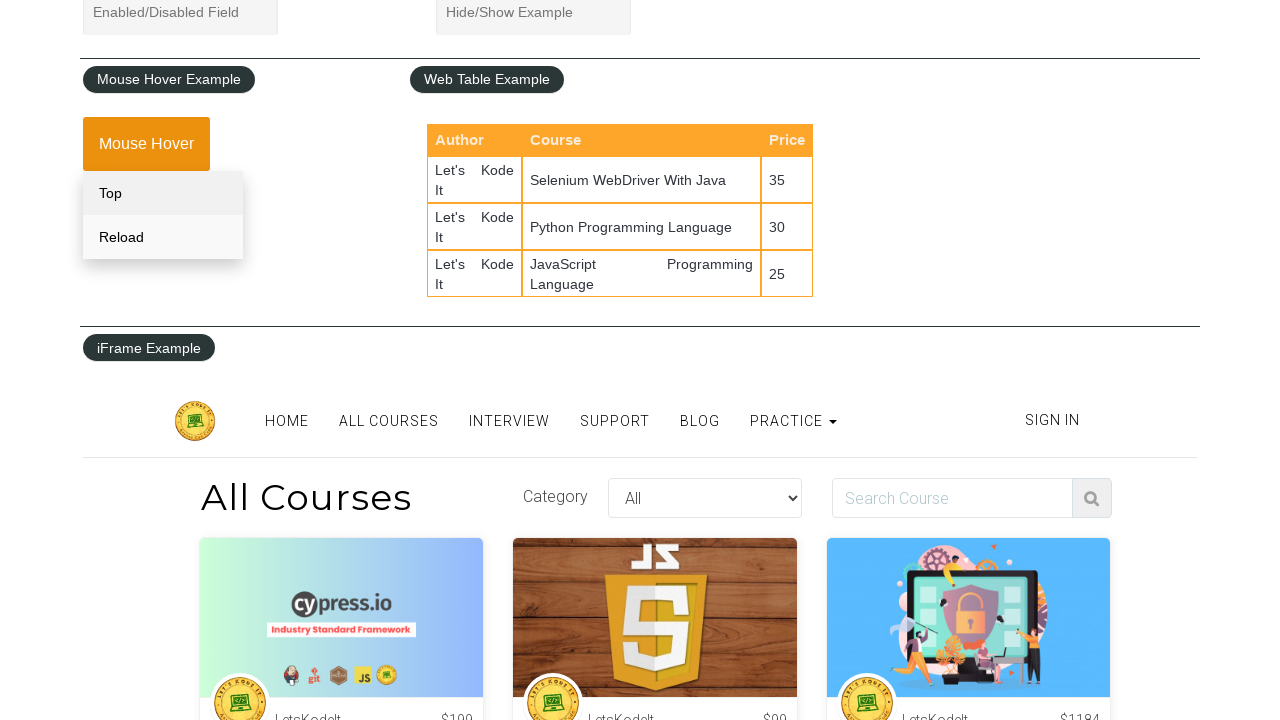

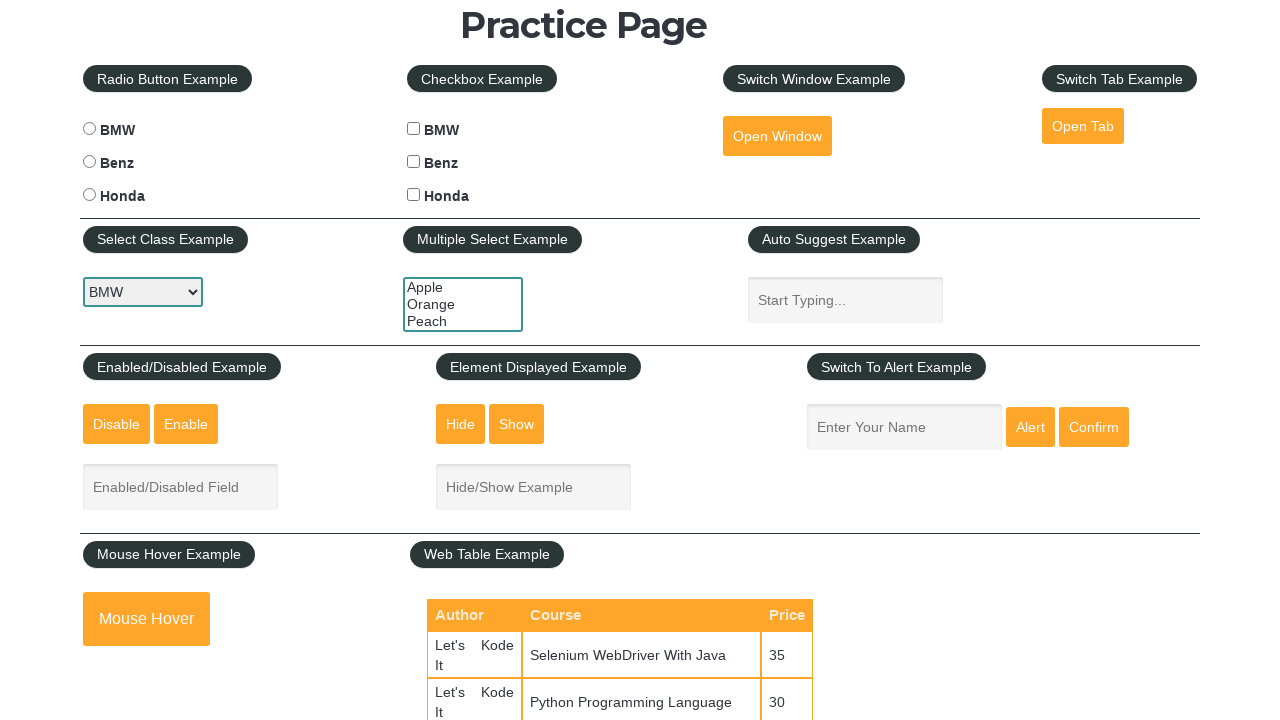